Tests registration form validation when confirmation email doesn't match the original email to verify the mismatch error message.

Starting URL: https://alada.vn/tai-khoan/dang-ky.html

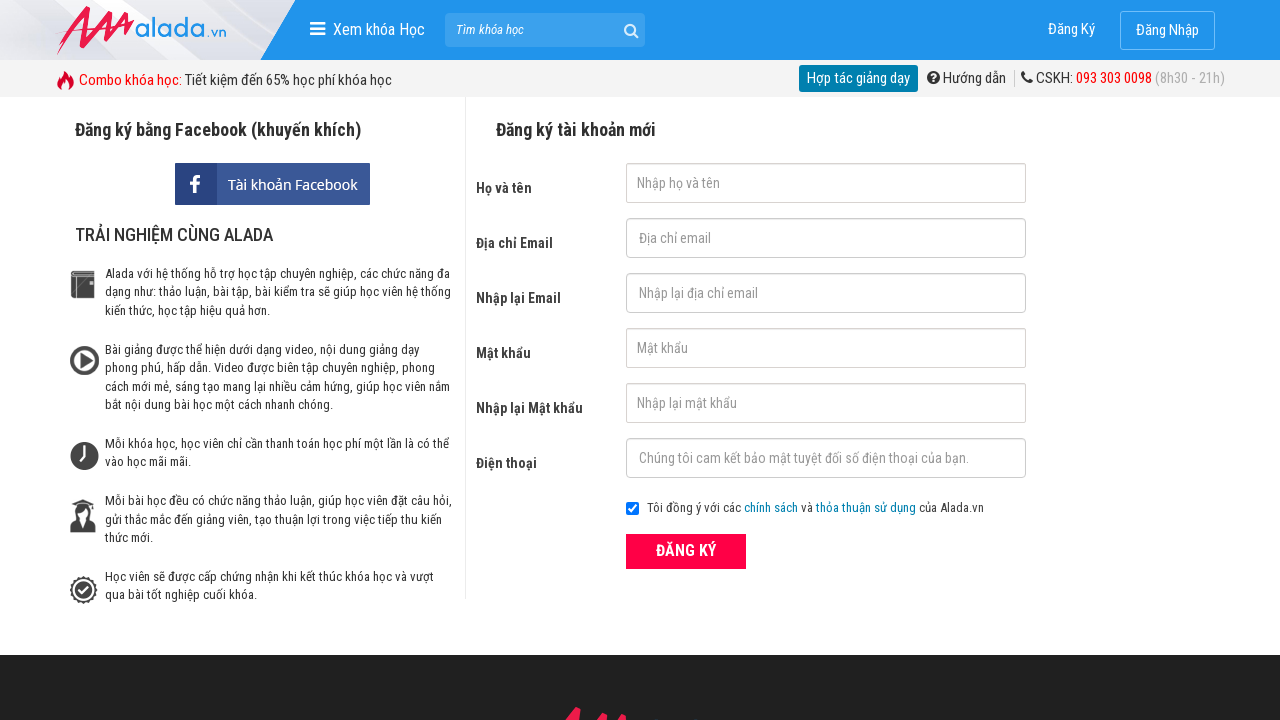

Filled first name field with 'Le Thanh' on #txtFirstname
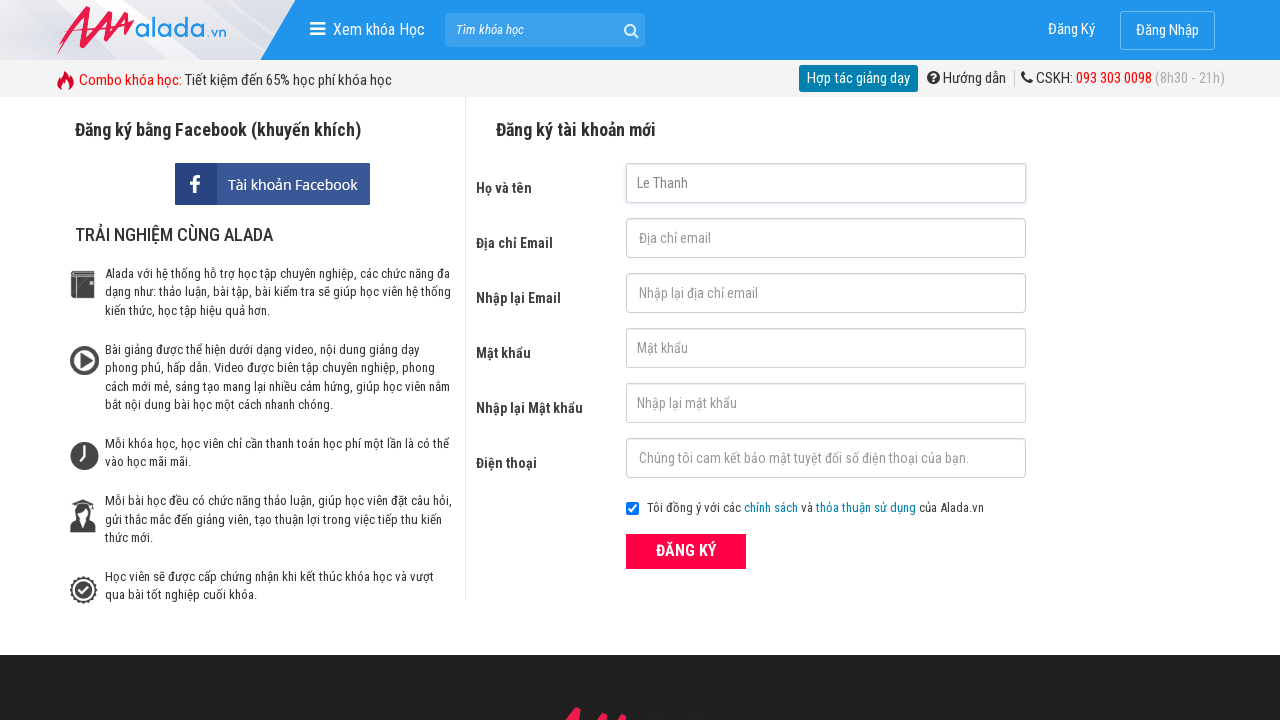

Filled email field with 'abc@gmail.com' on #txtEmail
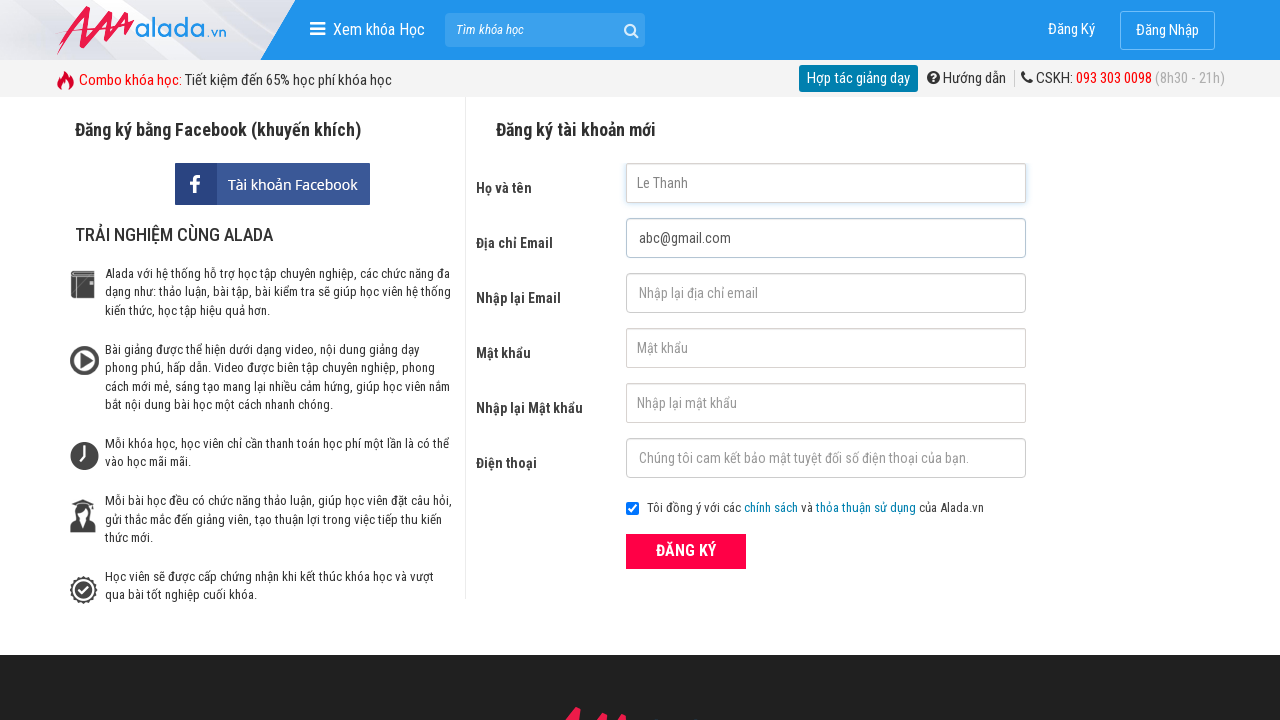

Filled confirm email field with mismatched email 'abc@gmail.vn' on #txtCEmail
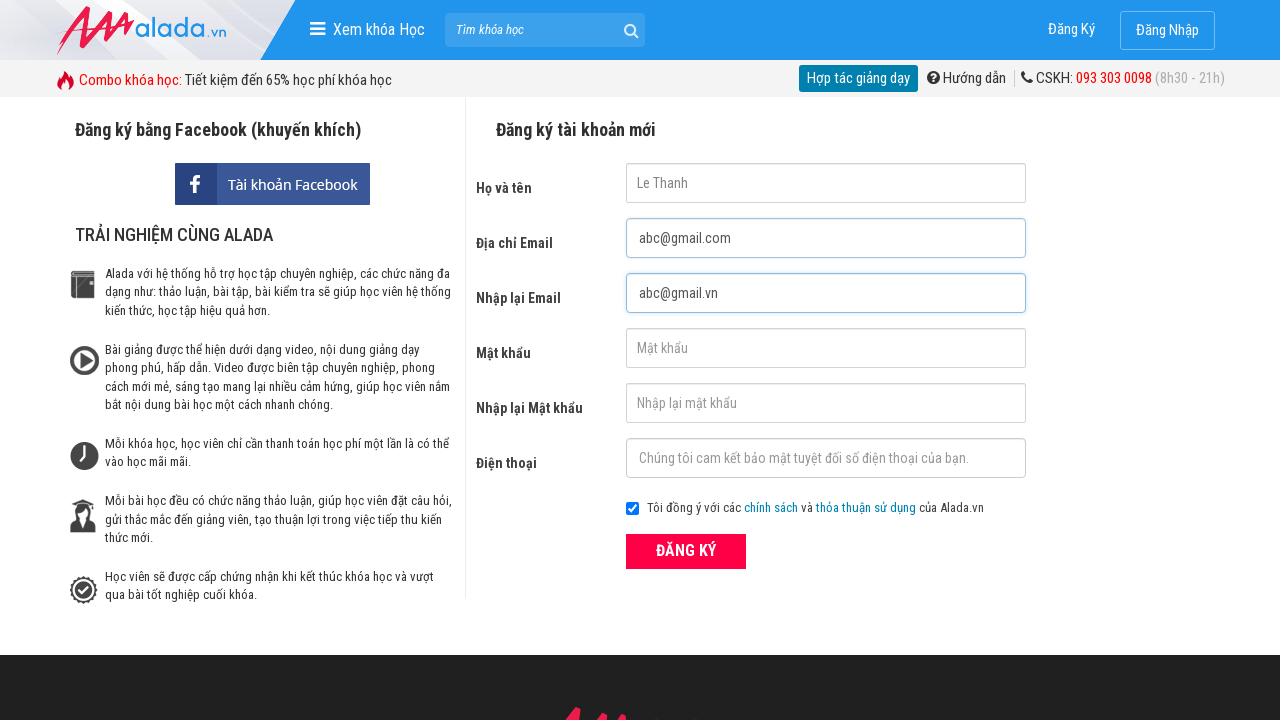

Filled password field with '123456' on #txtPassword
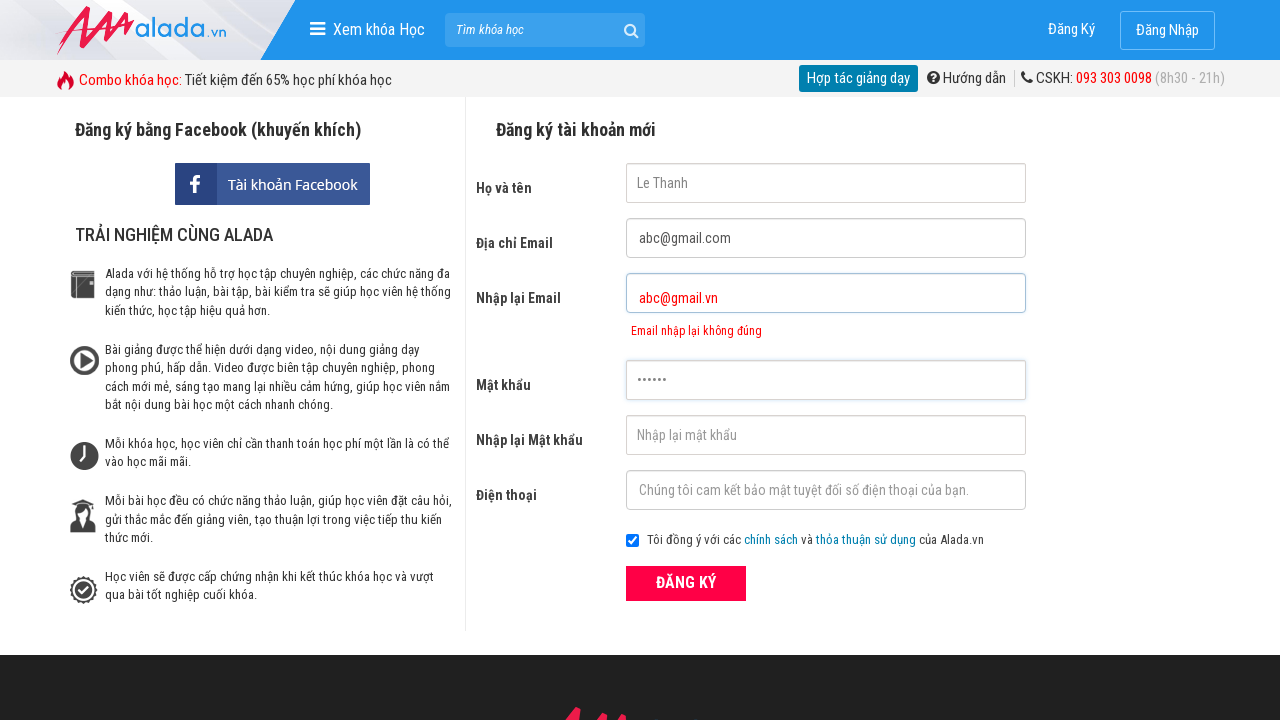

Filled confirm password field with '123456' on #txtCPassword
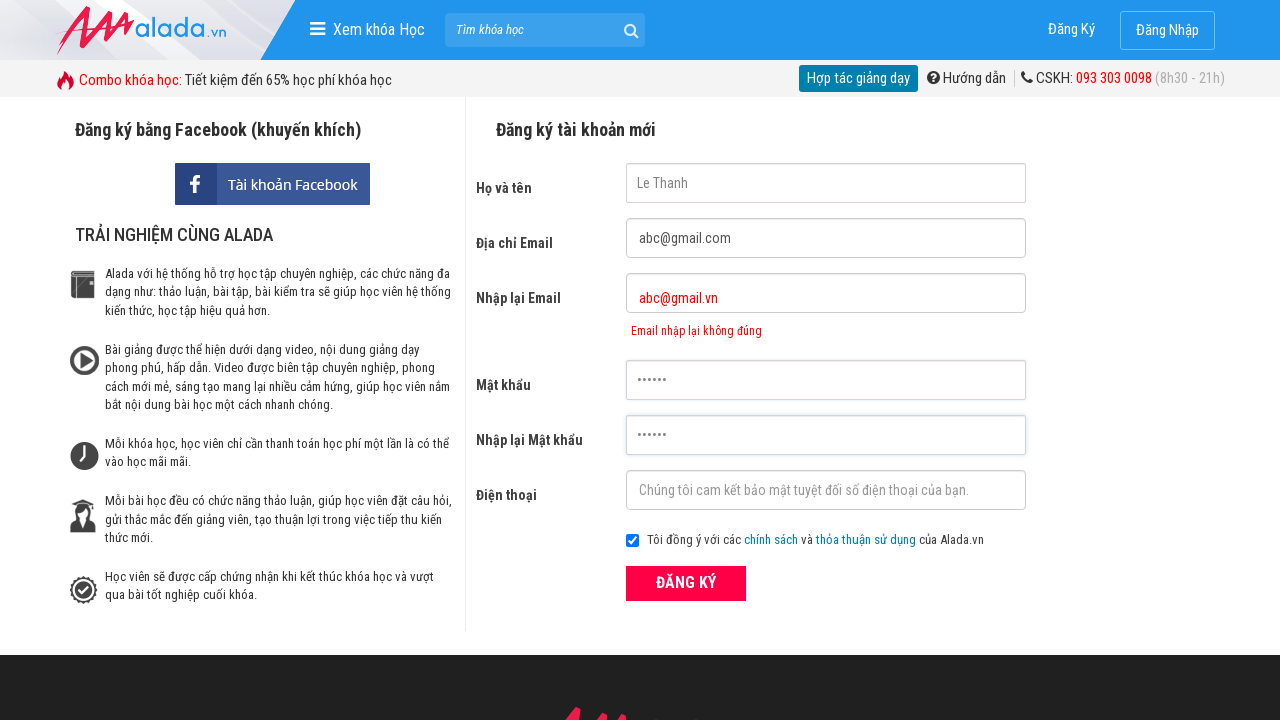

Filled phone field with '0346578292' on #txtPhone
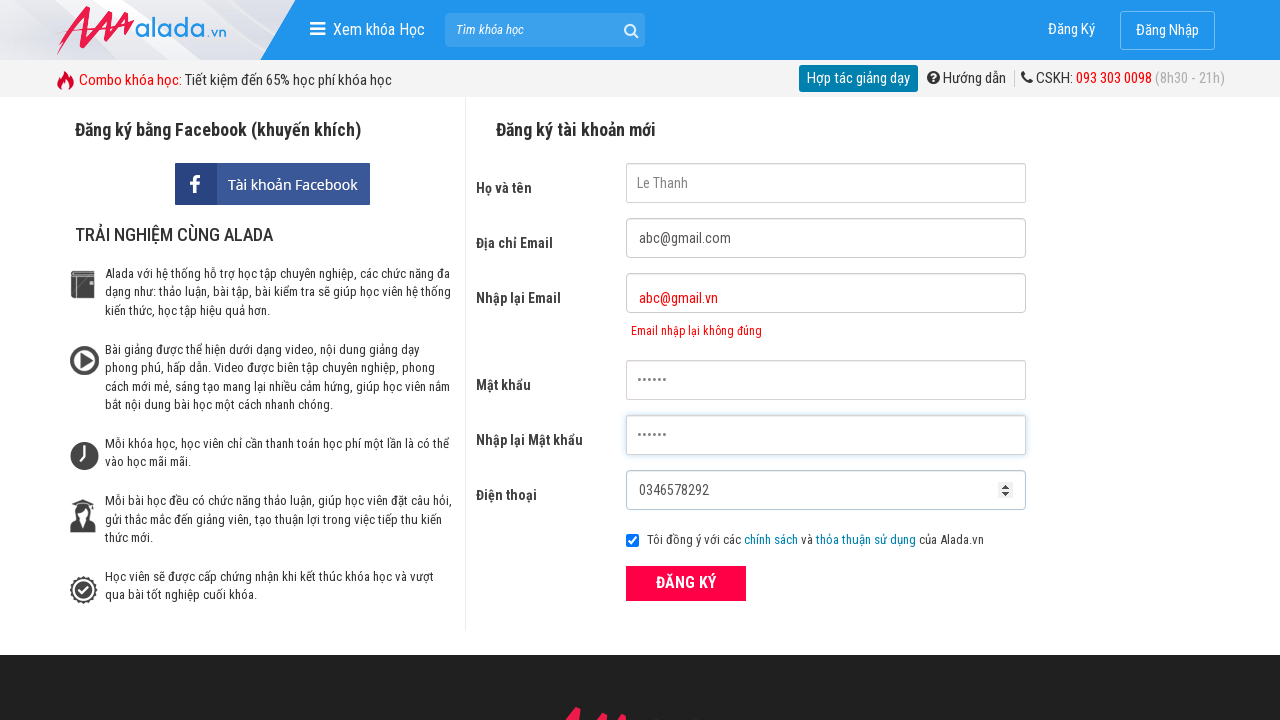

Clicked submit button to register with mismatched confirmation email at (686, 583) on button[type='submit']
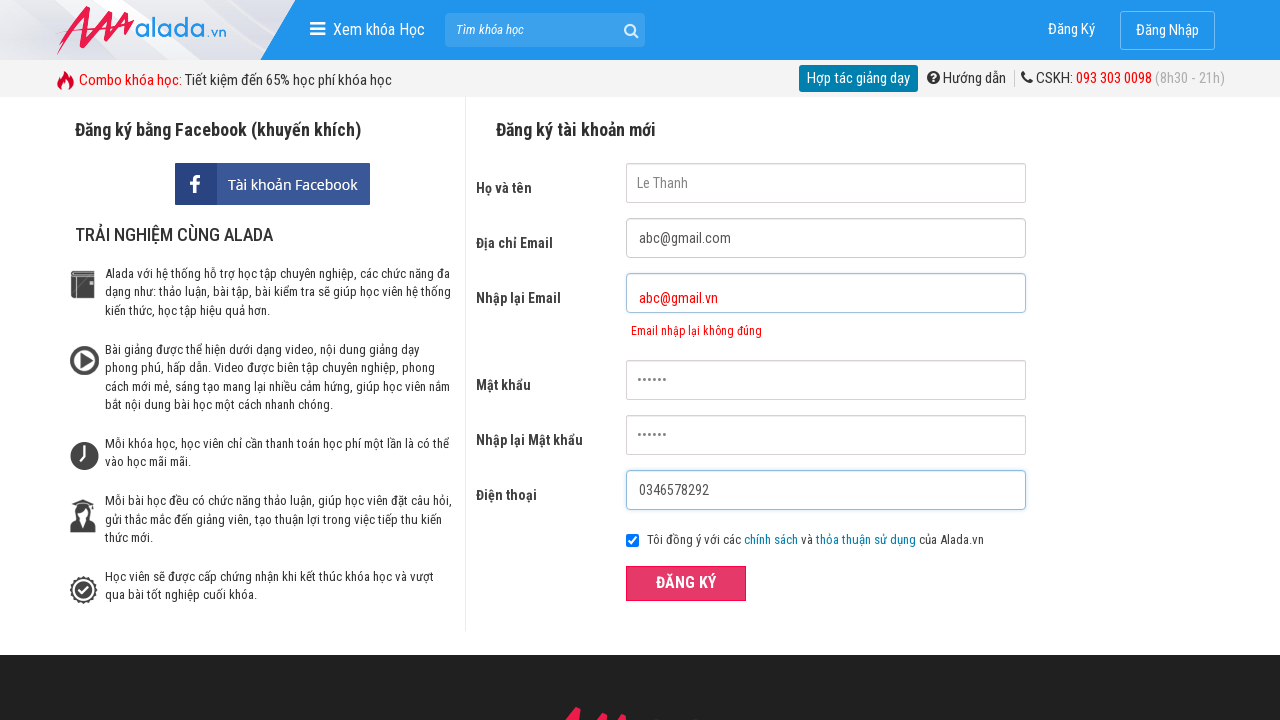

Email mismatch error message appeared on confirm email field
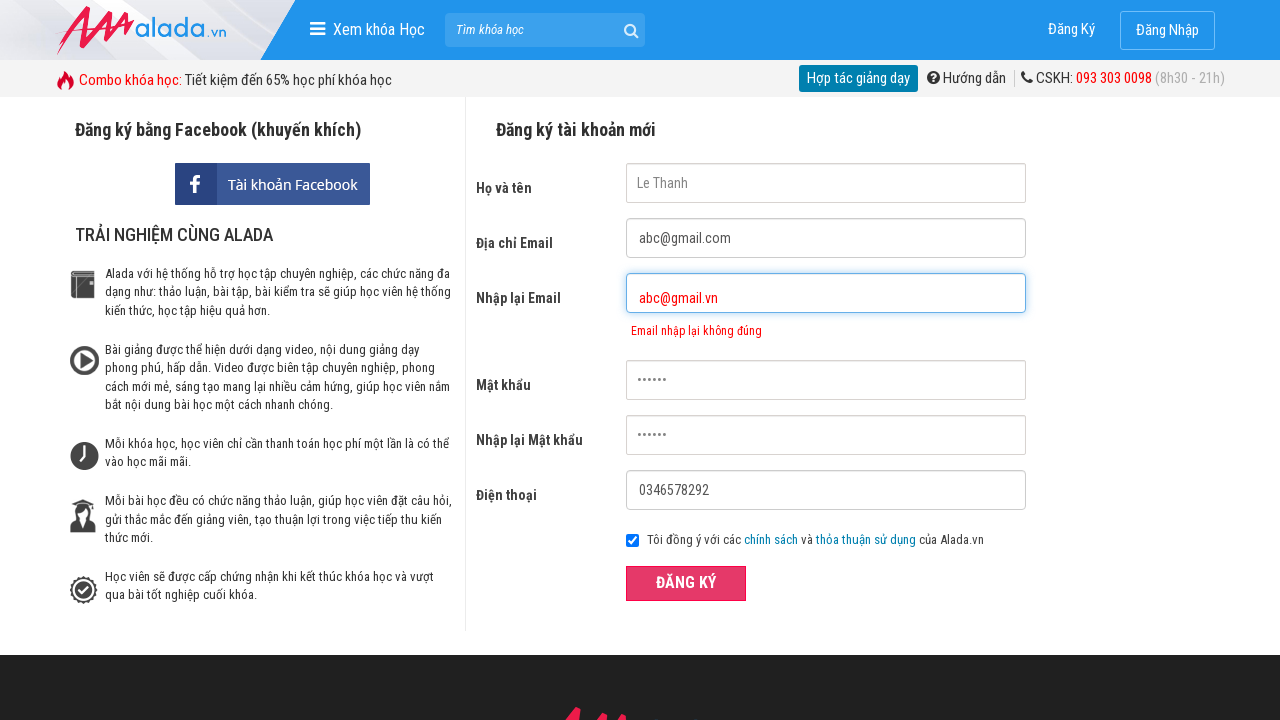

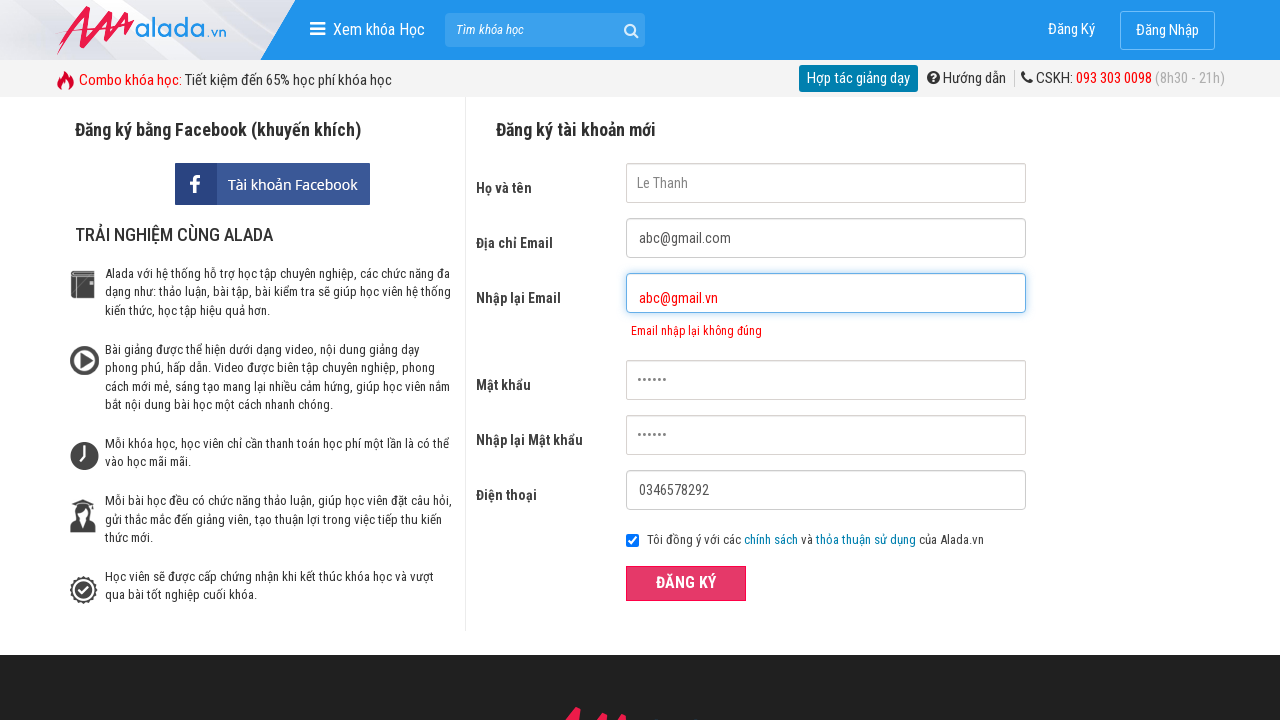